Tests slider functionality by dragging the slider element horizontally to adjust its value

Starting URL: https://demoqa.com/slider

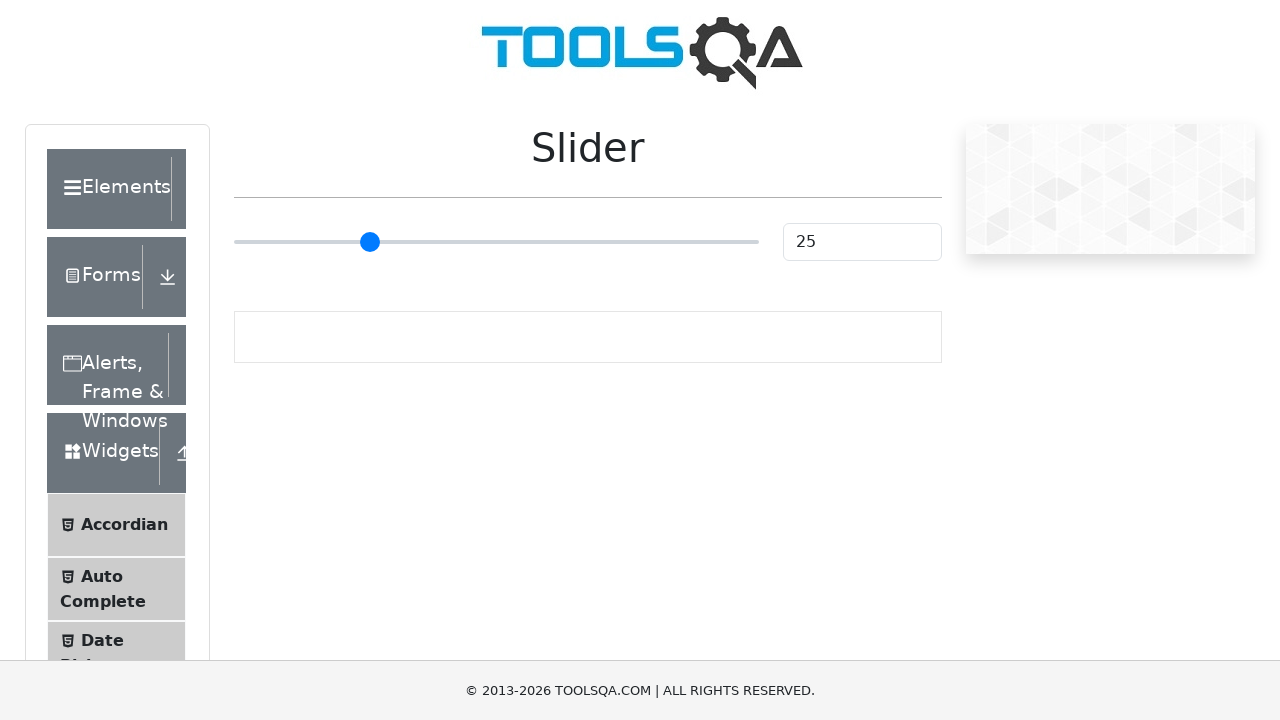

Located the slider element
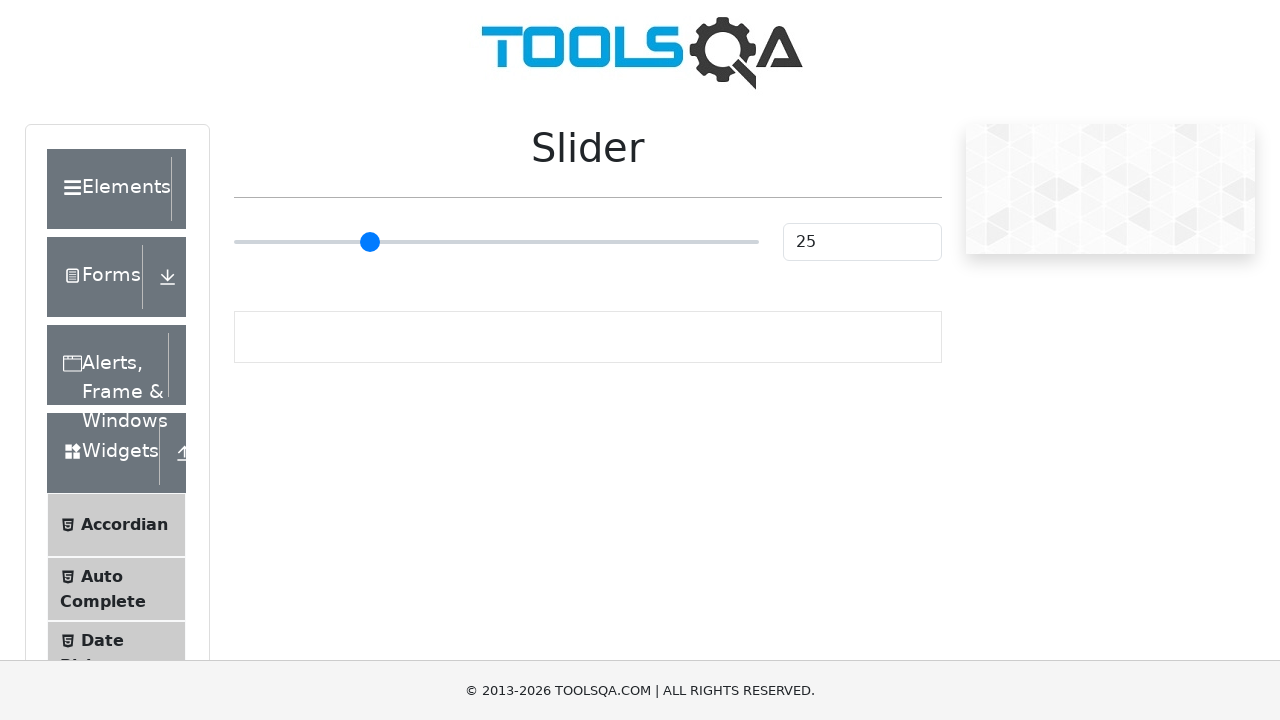

Dragged slider 100 pixels to the right to adjust its value at (334, 223)
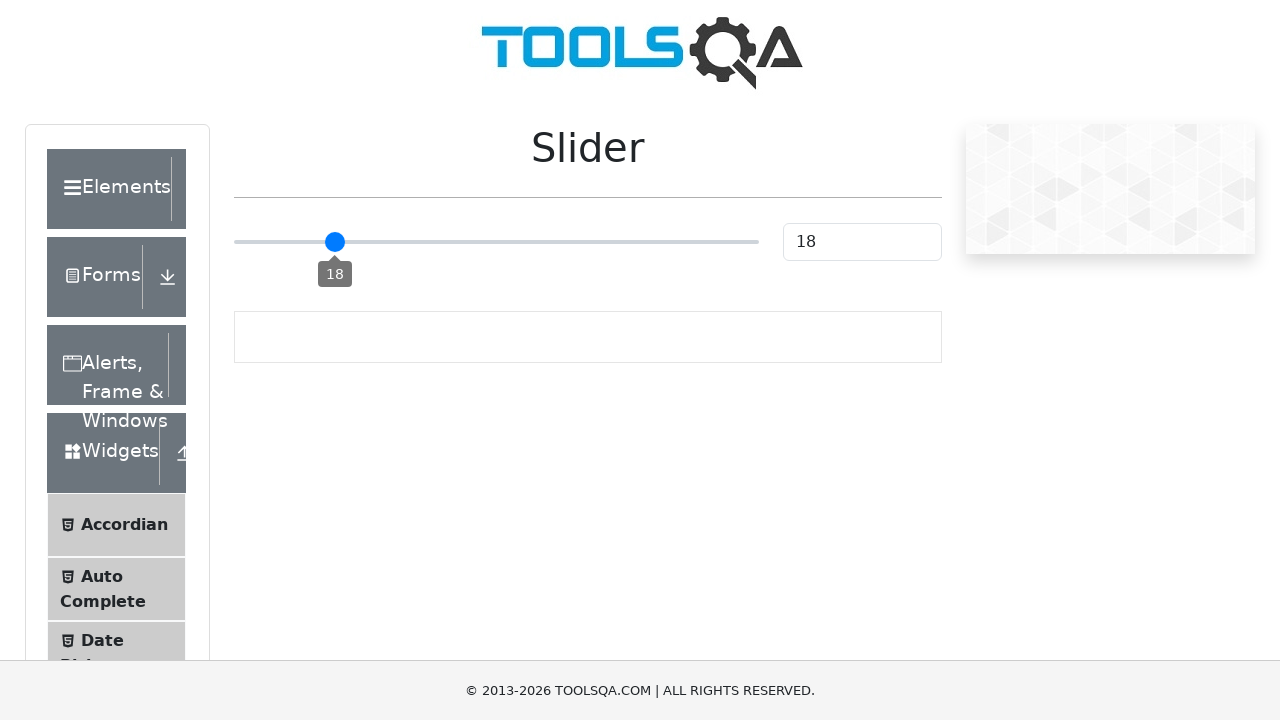

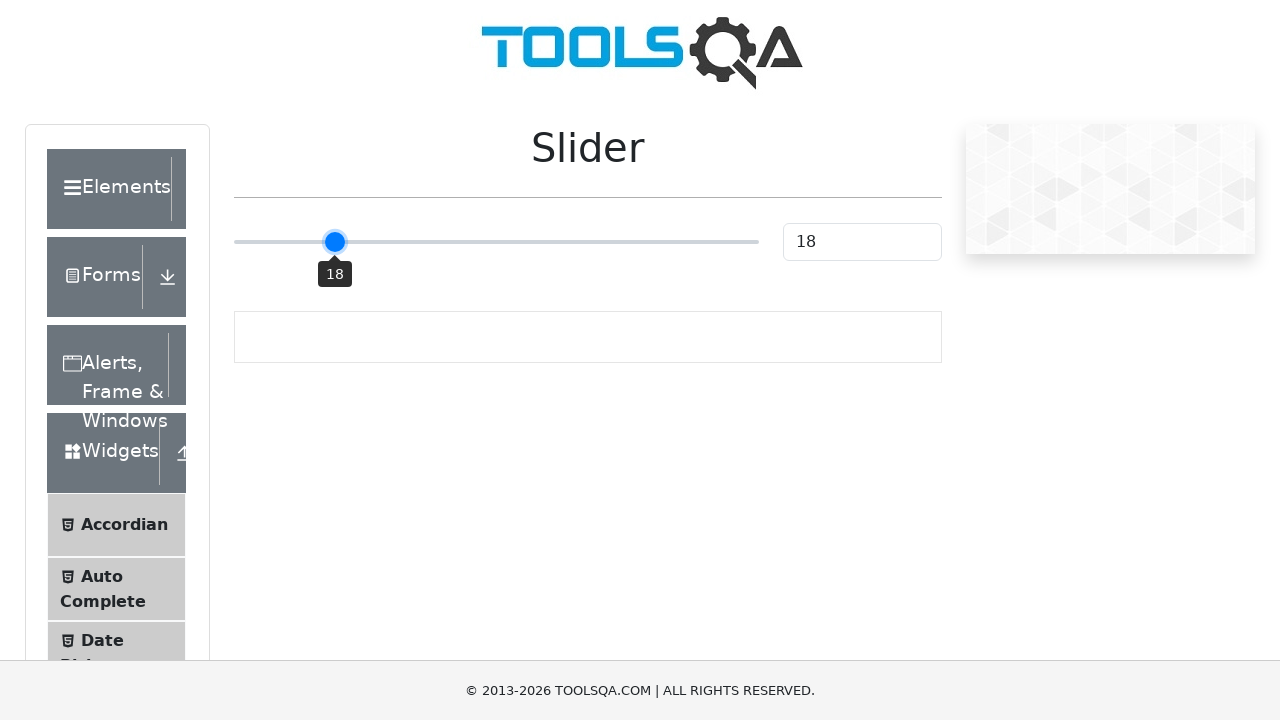